Tests product search functionality by typing a search query, verifying filtered results count, and adding a specific product (Cashews) to cart

Starting URL: https://rahulshettyacademy.com/seleniumPractise/#/

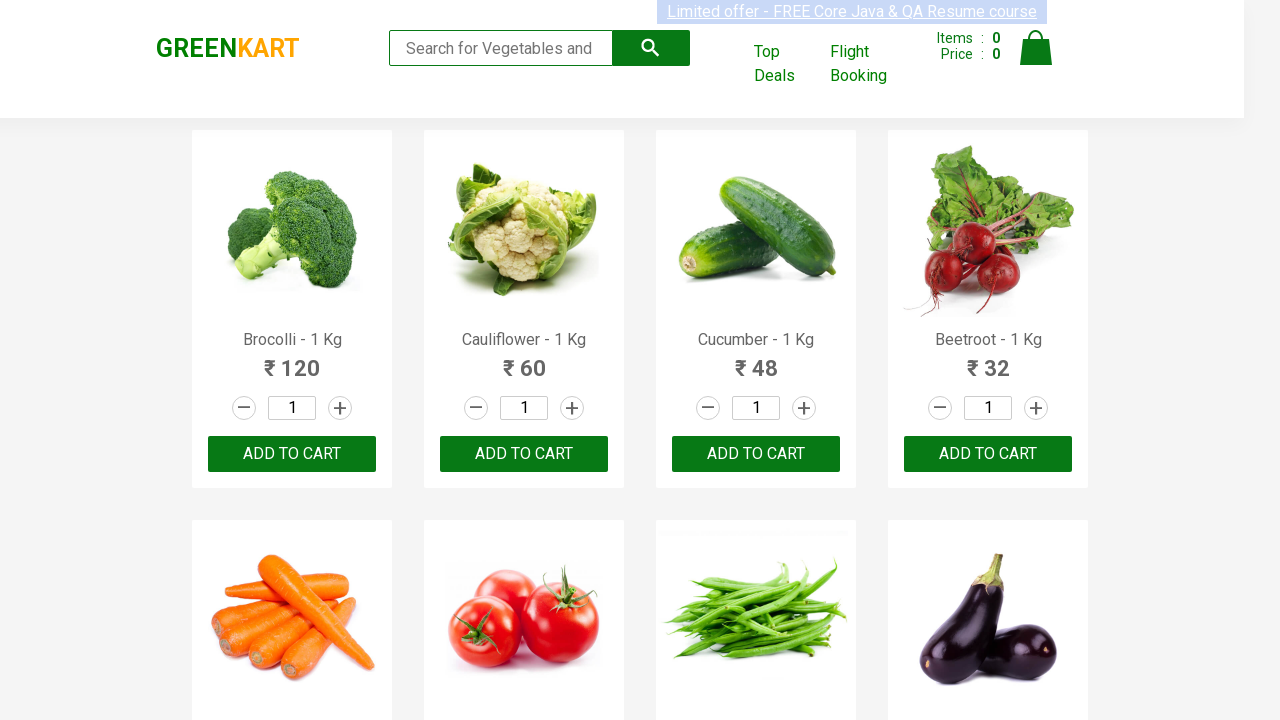

Filled search box with 'ca' to filter products on .search-keyword
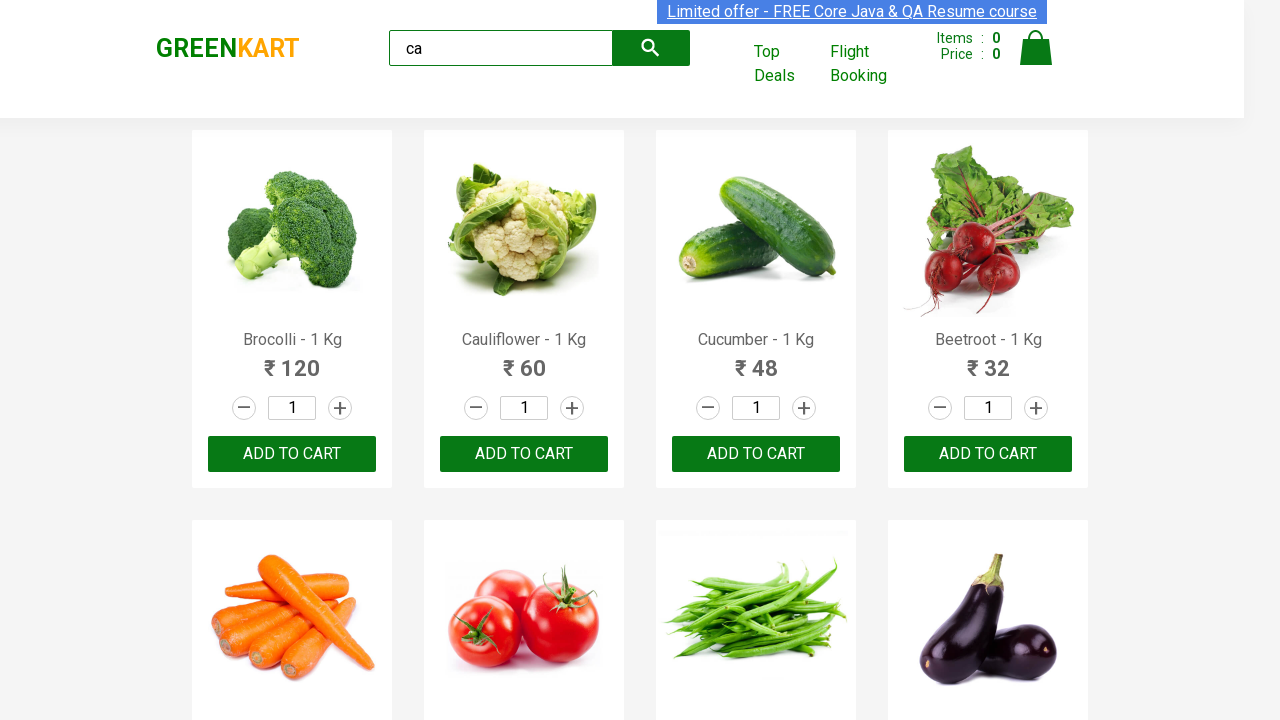

Waited for products to filter and become visible
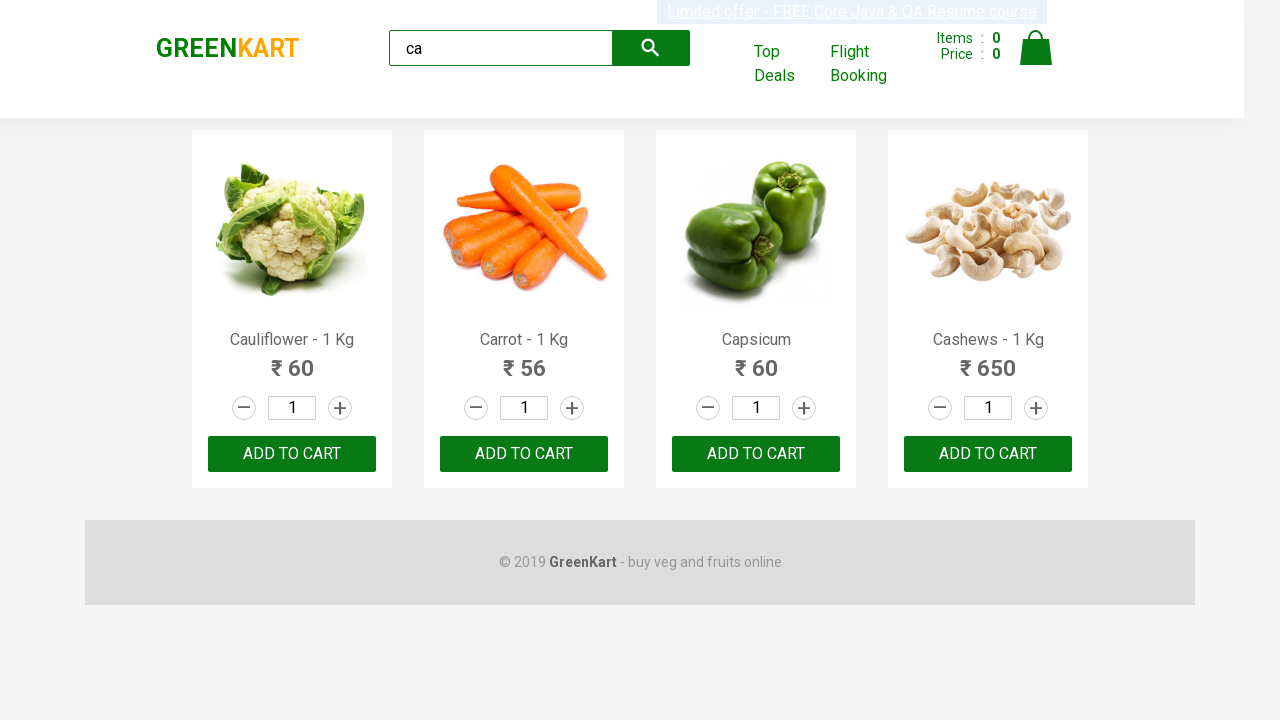

Retrieved all product elements from the page
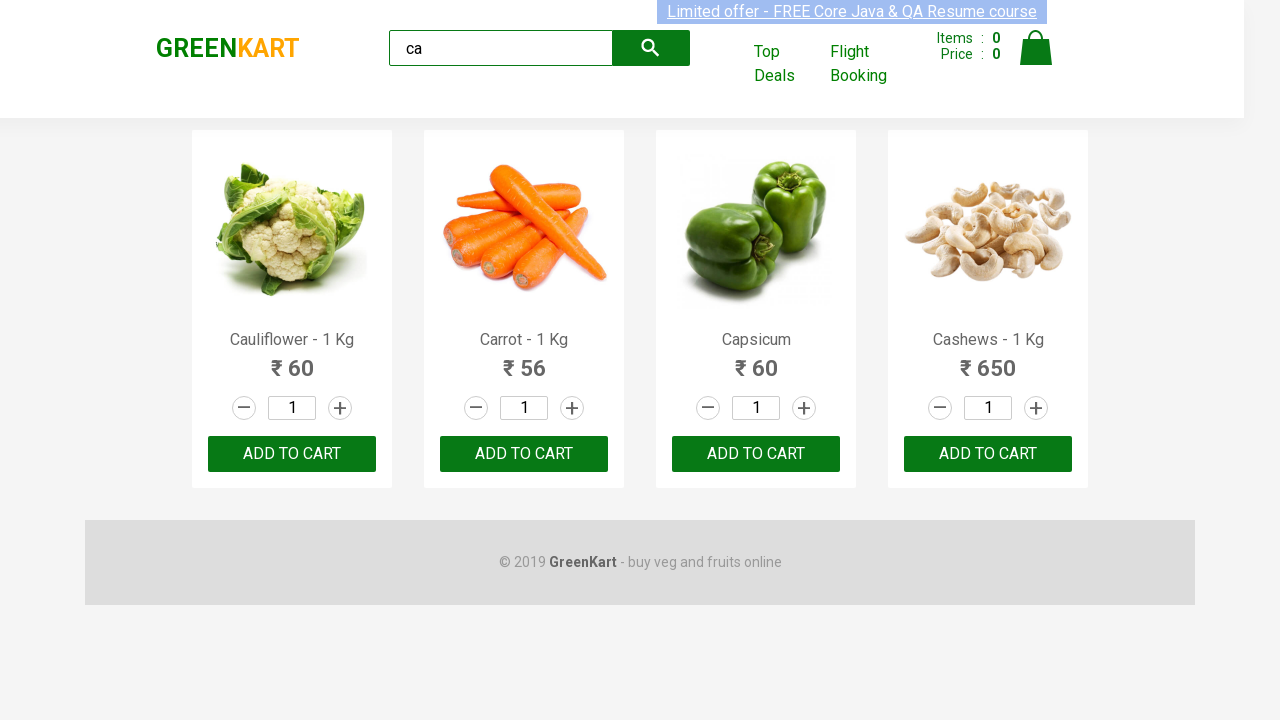

Retrieved product name: Cauliflower - 1 Kg
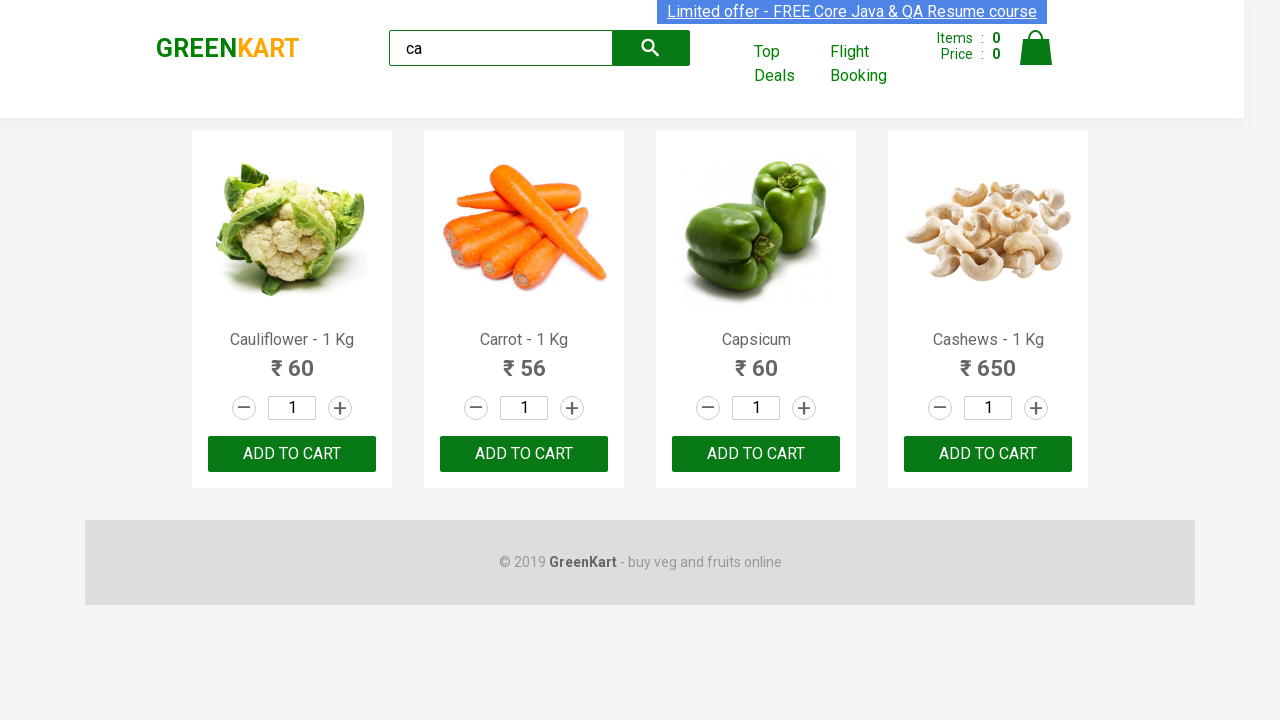

Retrieved product name: Carrot - 1 Kg
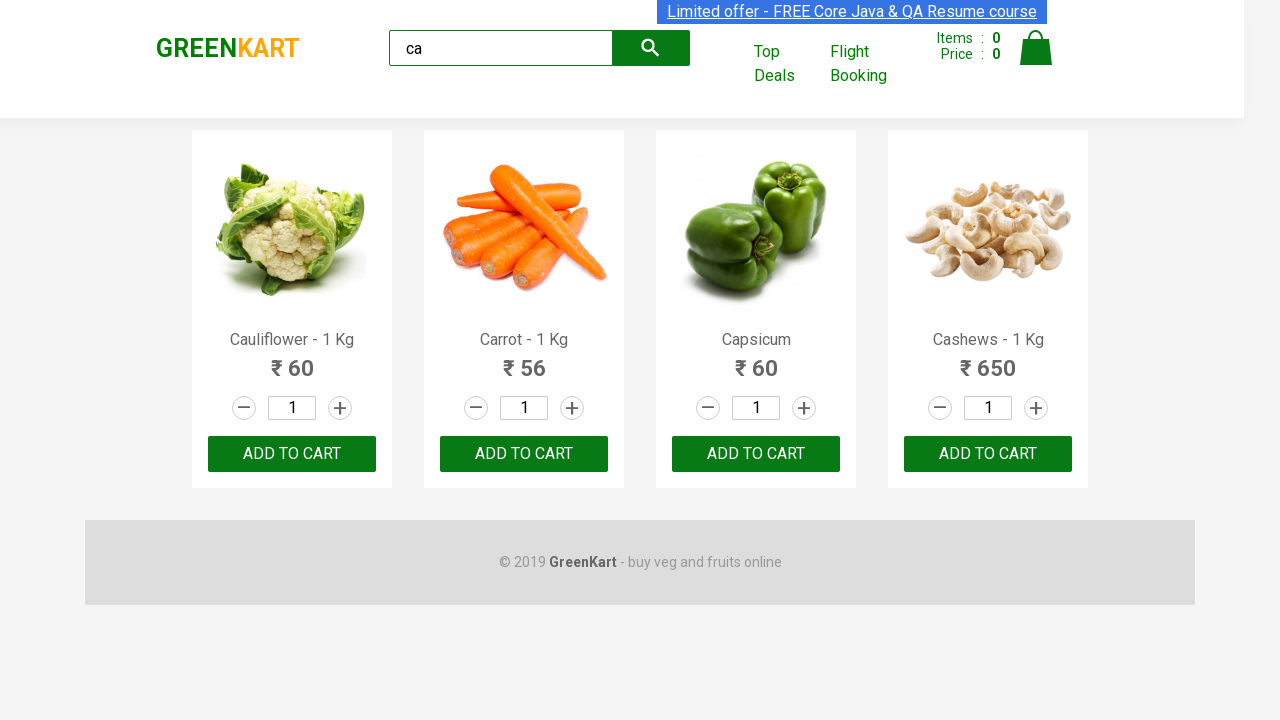

Retrieved product name: Capsicum
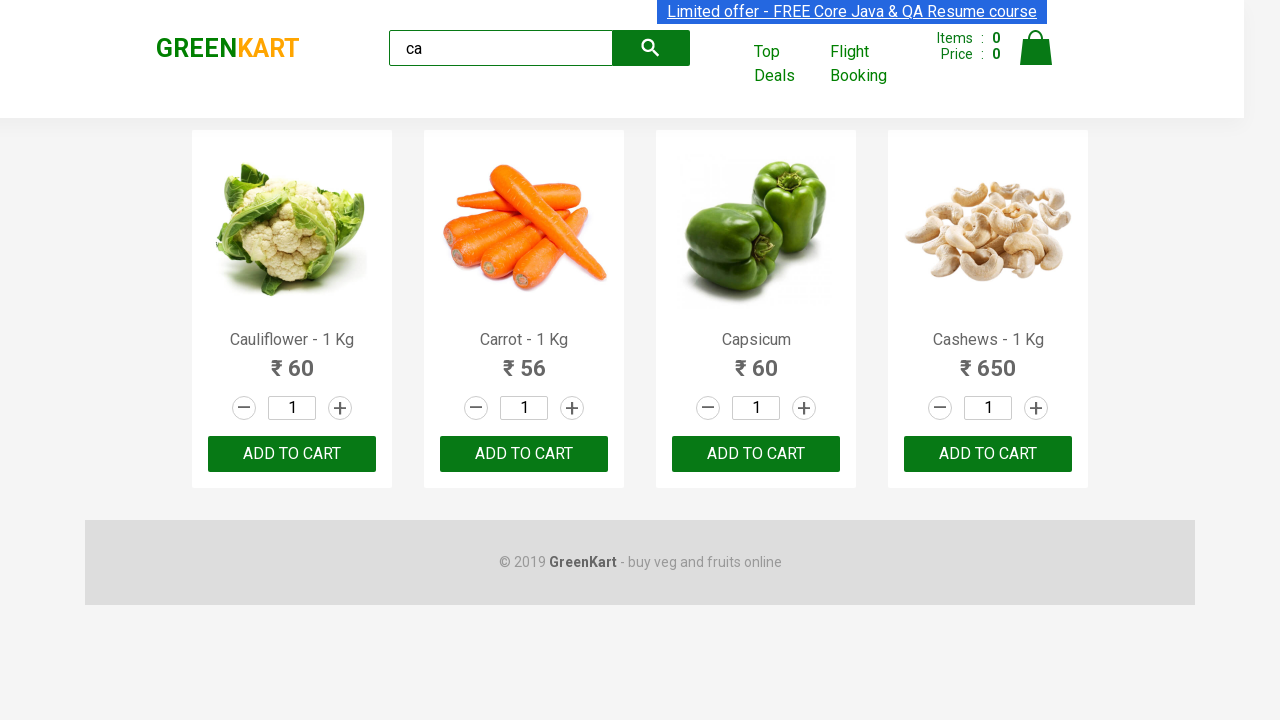

Retrieved product name: Cashews - 1 Kg
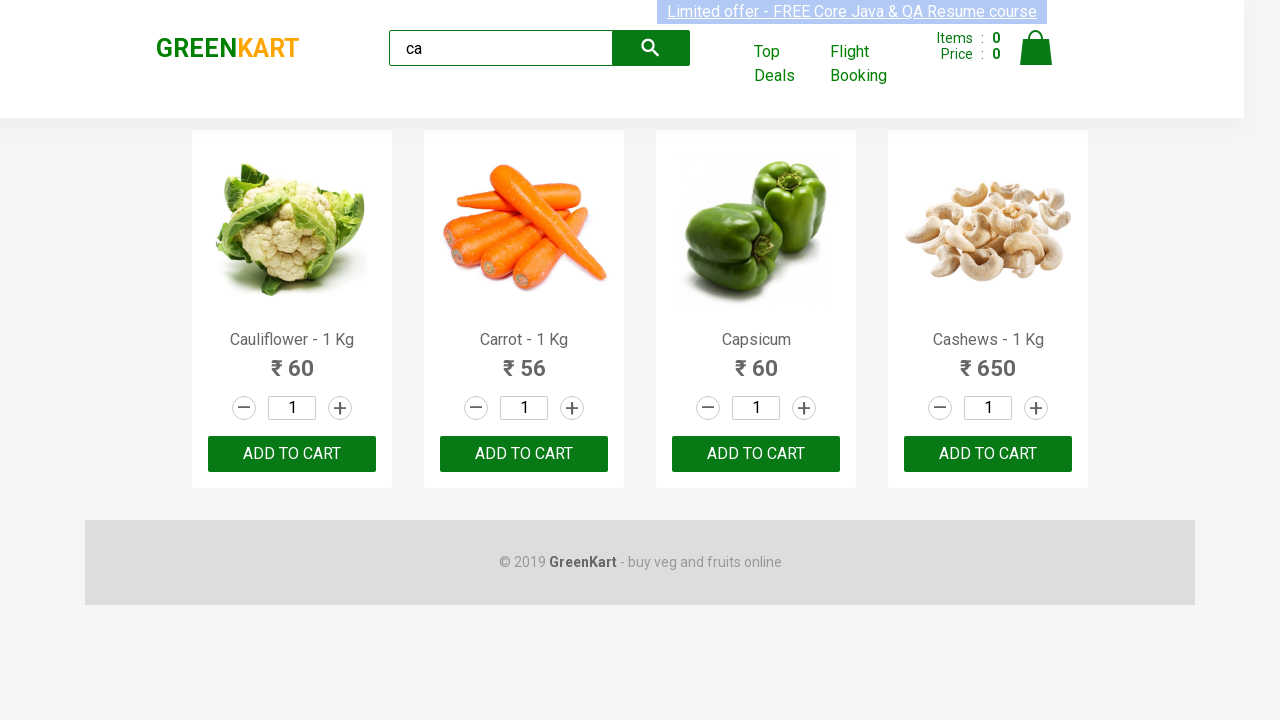

Clicked 'Add to Cart' button for Cashews product at (988, 454) on .products .product >> nth=3 >> button
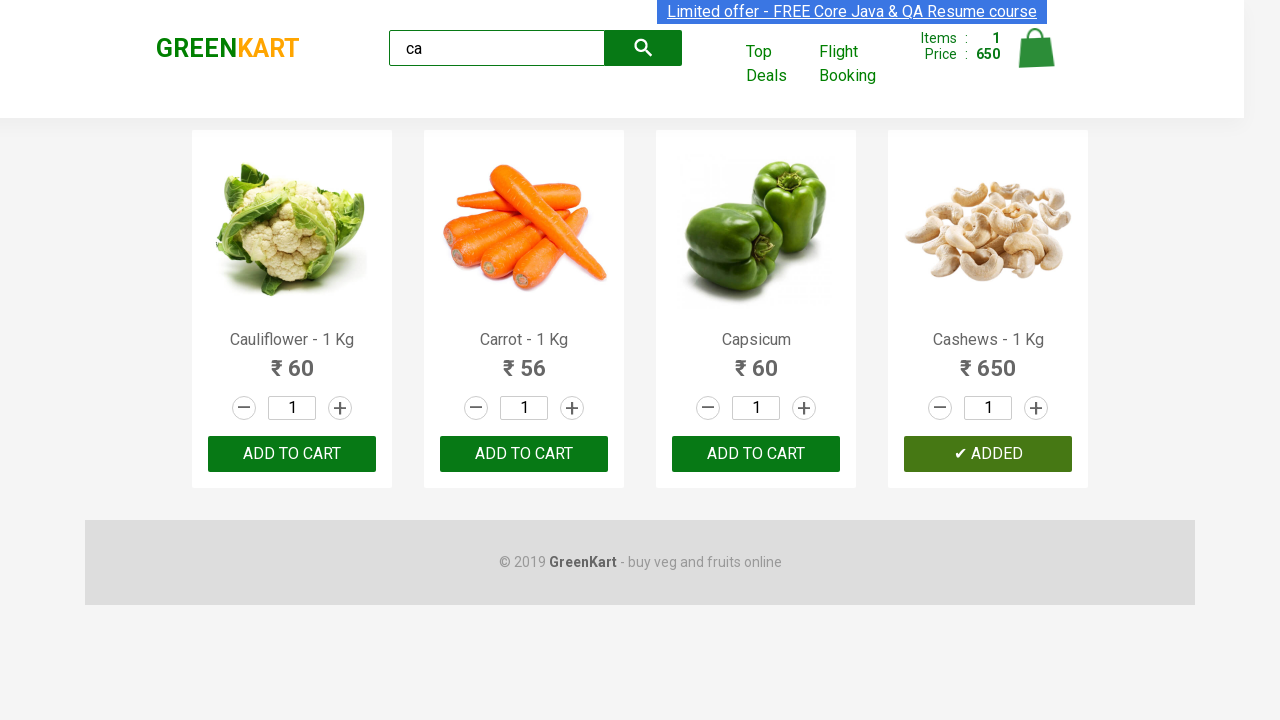

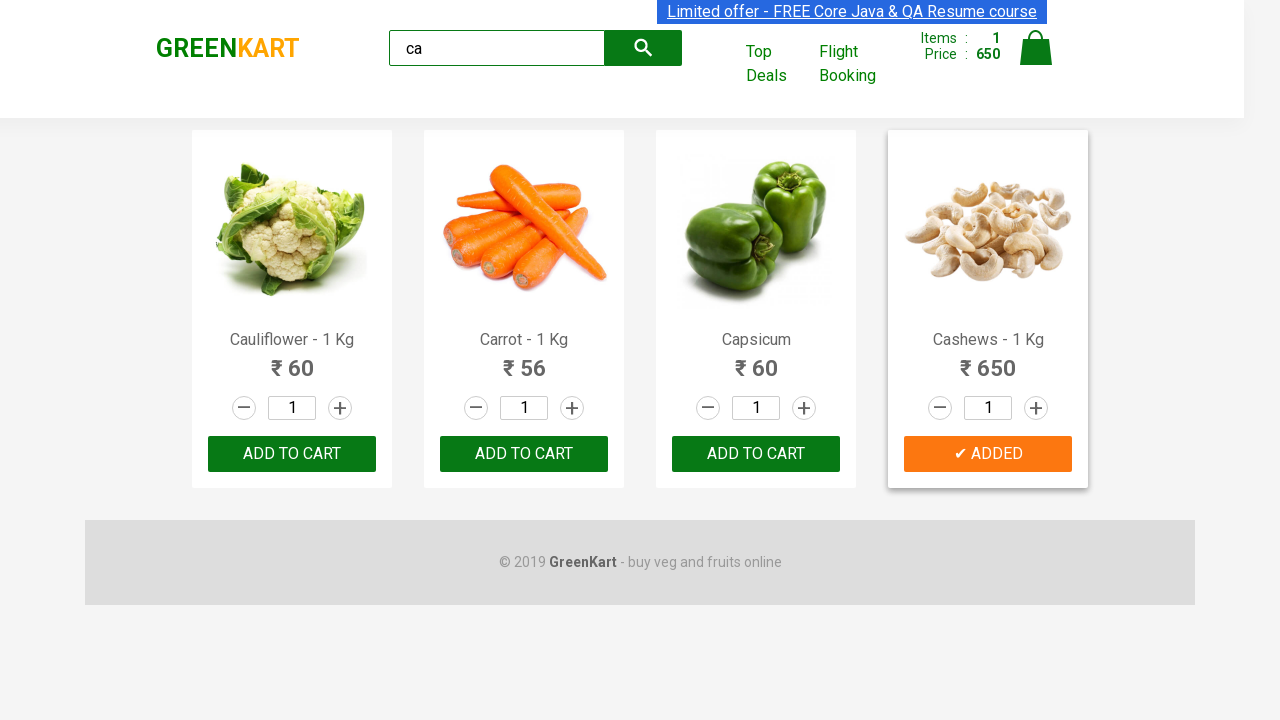